Tests file upload functionality by uploading a file to the upload input field on the demo QA page

Starting URL: https://demoqa.com/upload-download

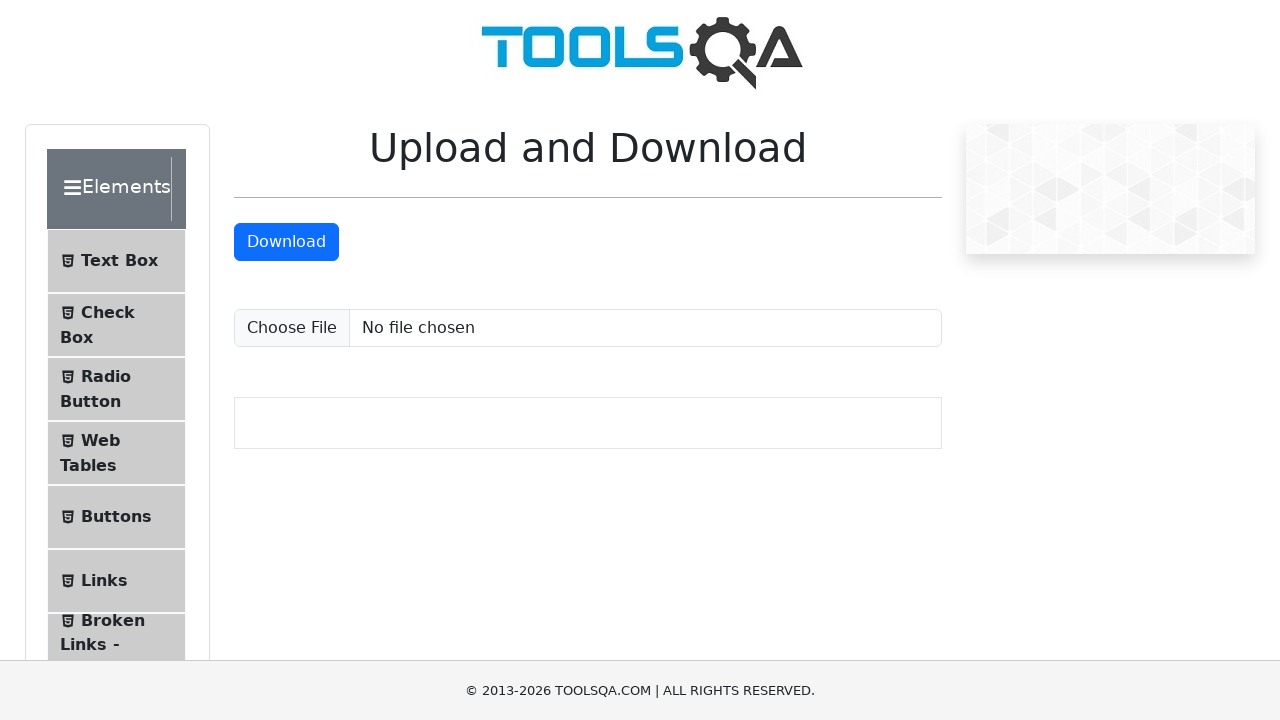

Created temporary PNG test file for upload
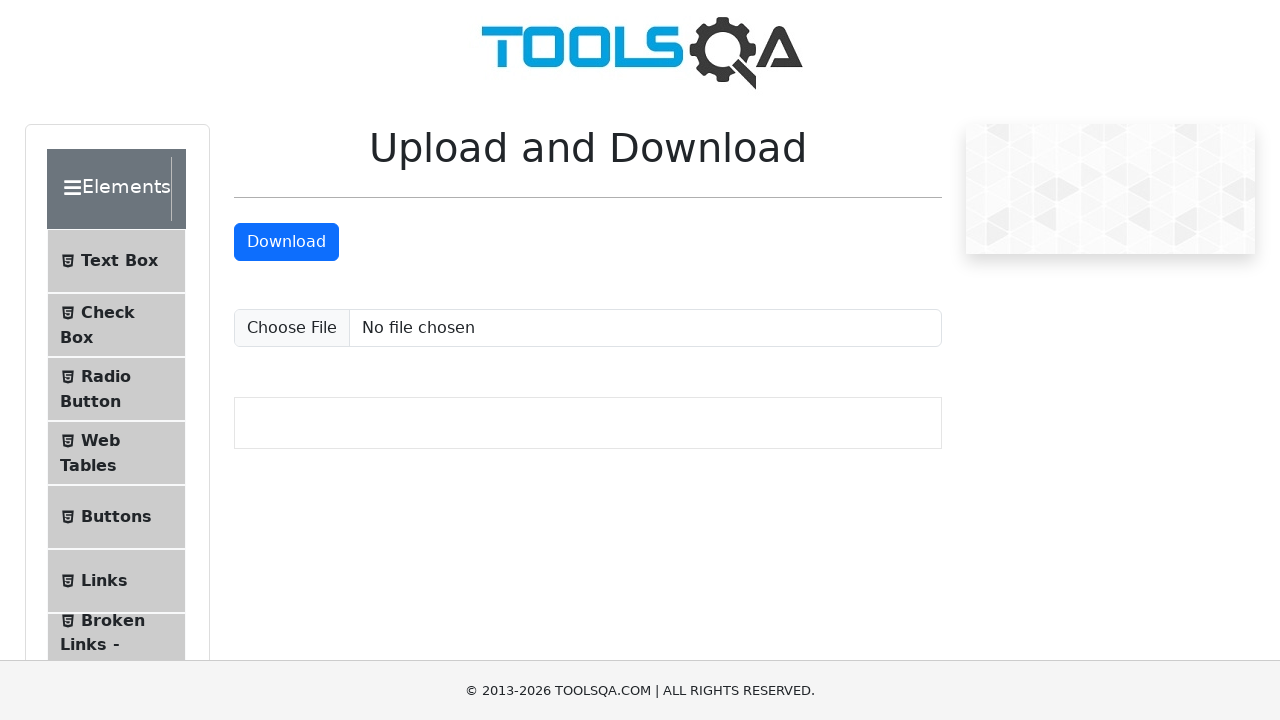

Set input file to upload test image file
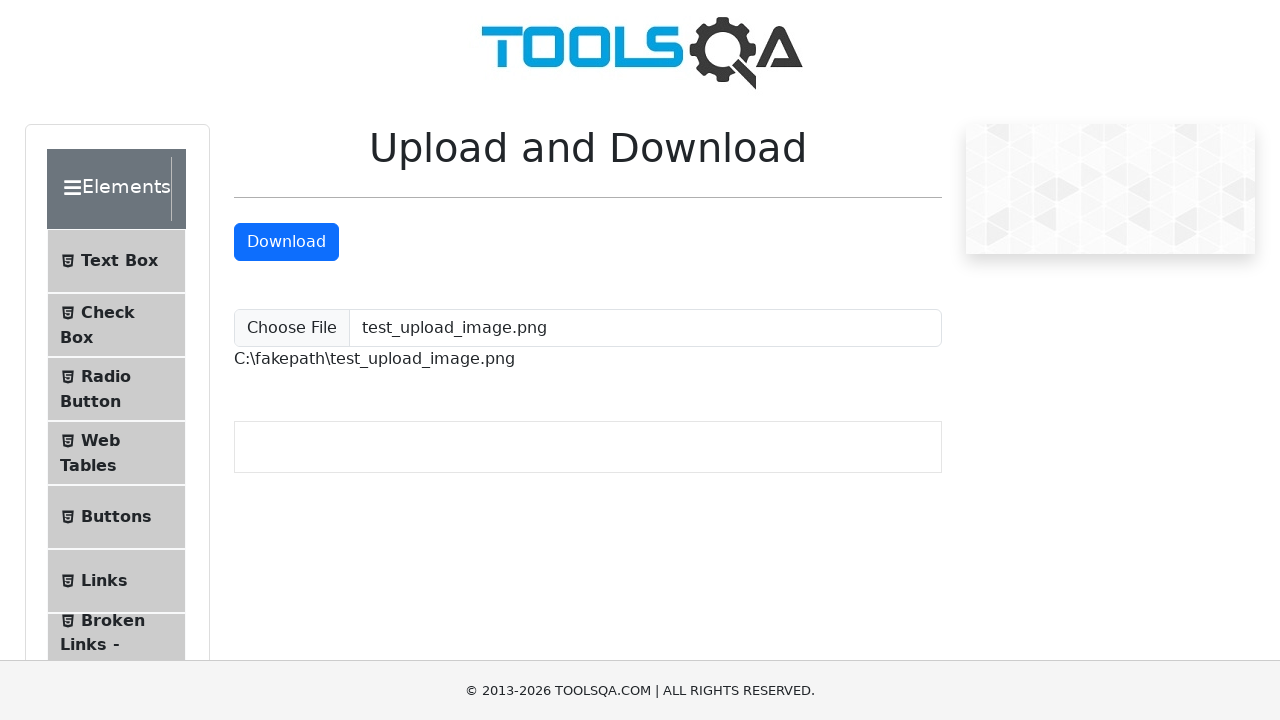

Waited for upload confirmation message to appear
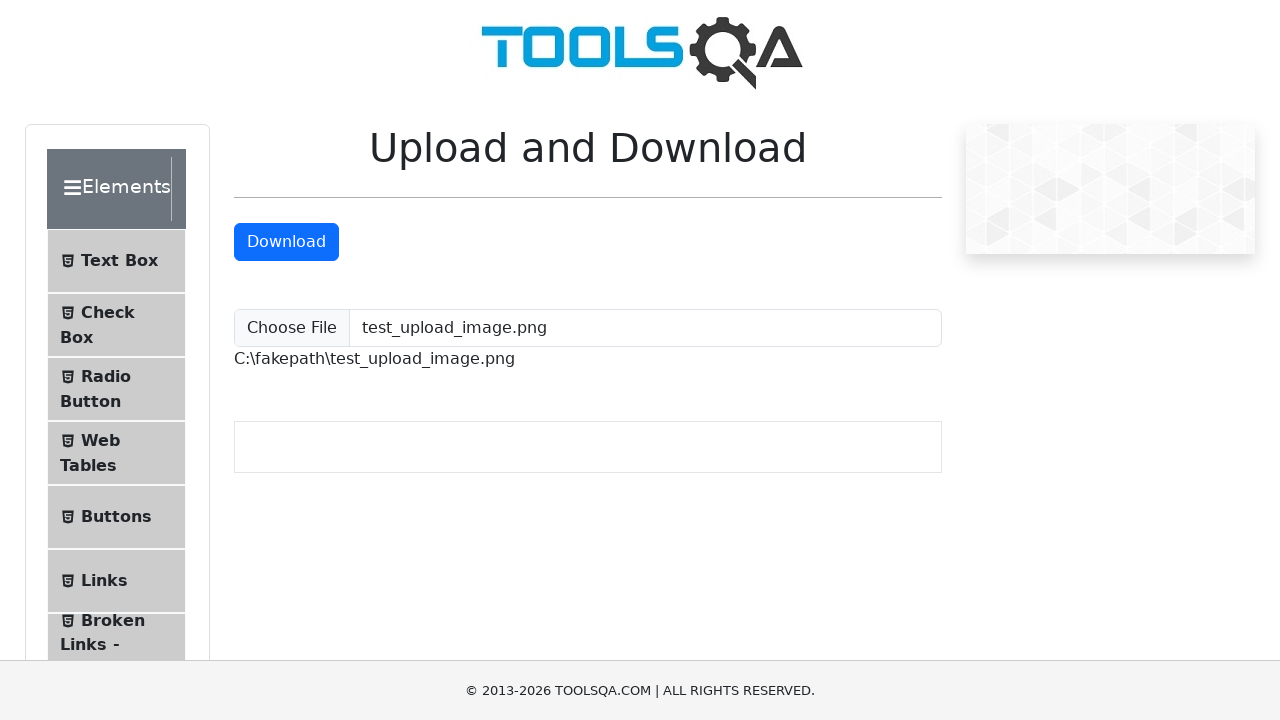

Cleaned up temporary test file
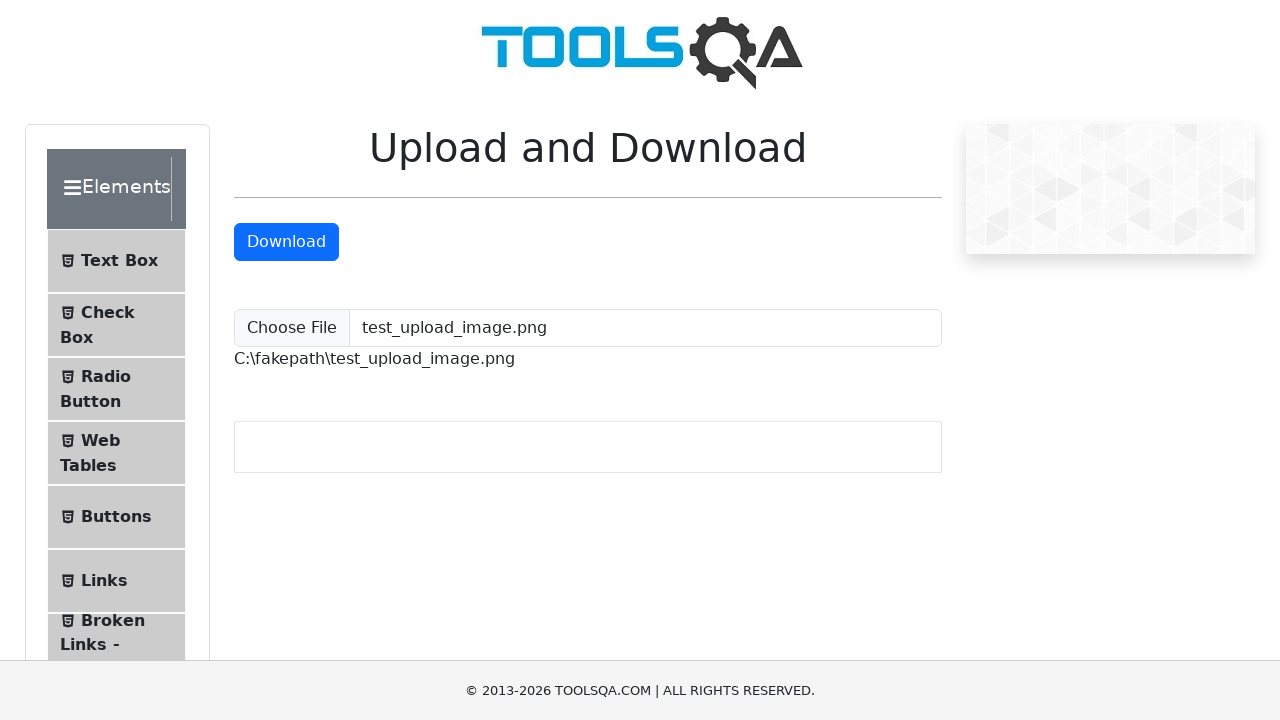

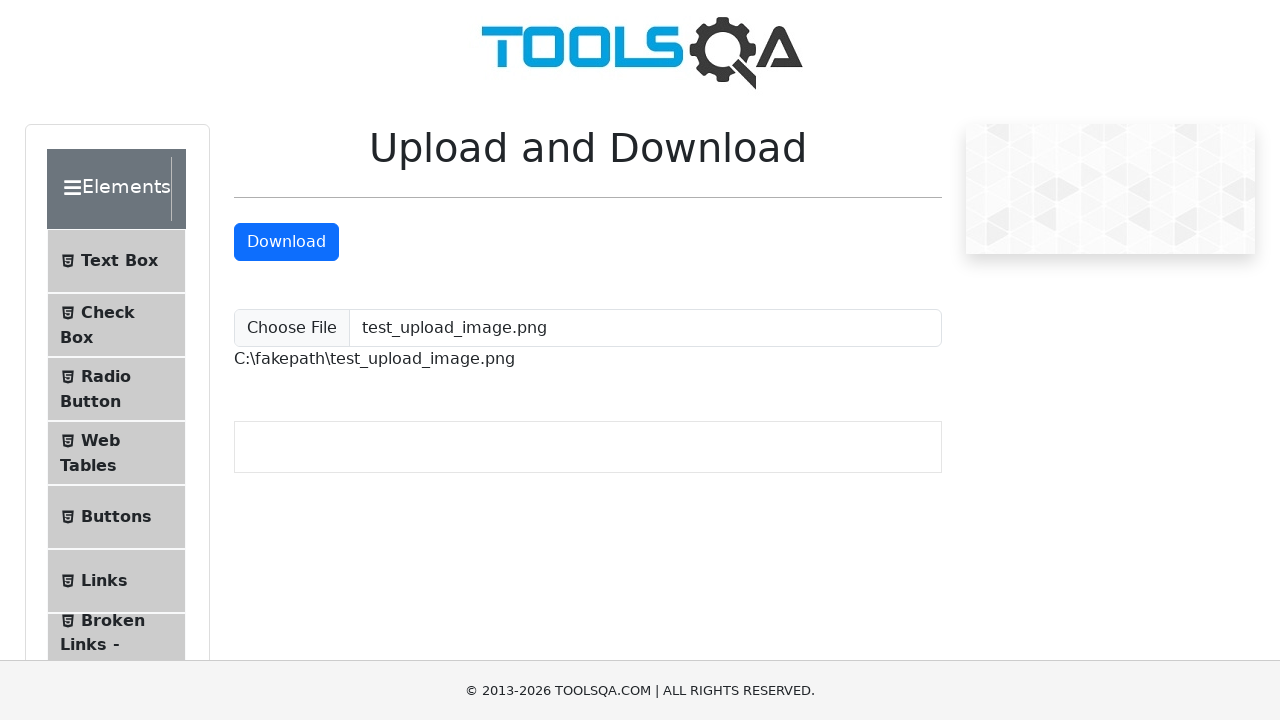